Tests window switching functionality by clicking a link that opens a new window and verifying the new window content

Starting URL: https://the-internet.herokuapp.com/windows

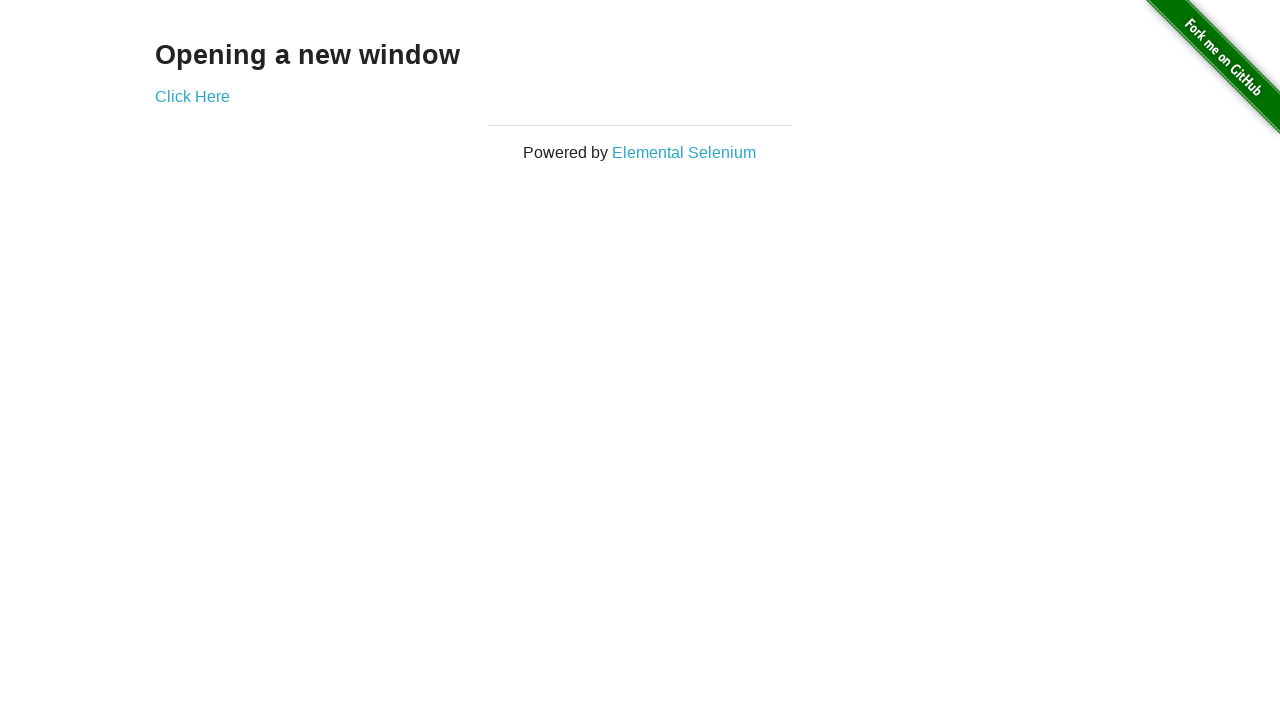

Stored reference to main page
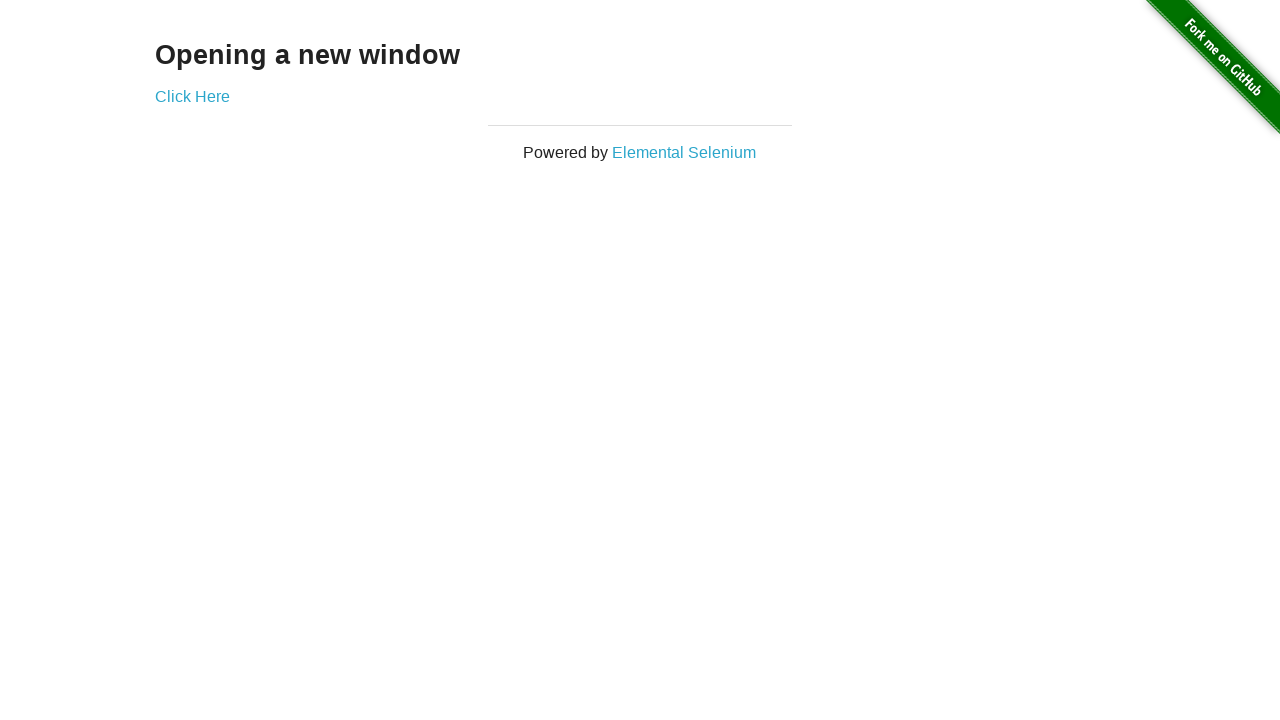

Clicked 'Click Here' link to open new window at (192, 96) on a:has-text('Click Here')
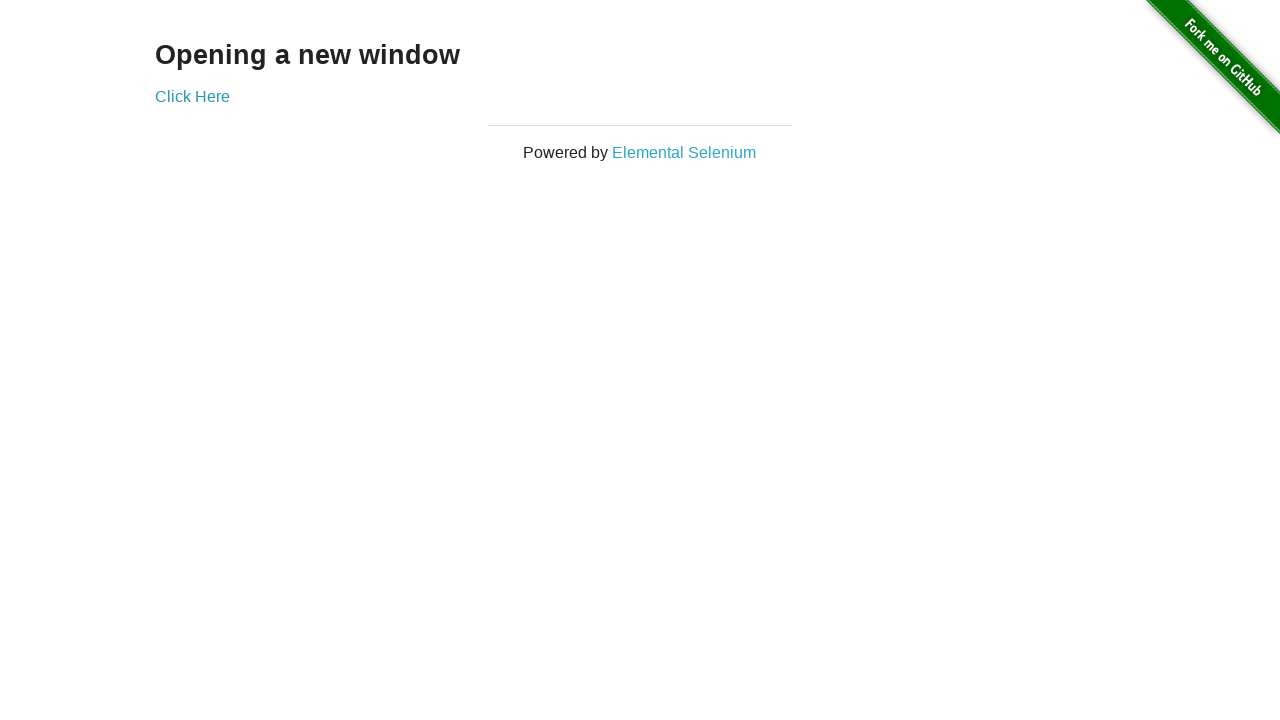

Captured new window page object
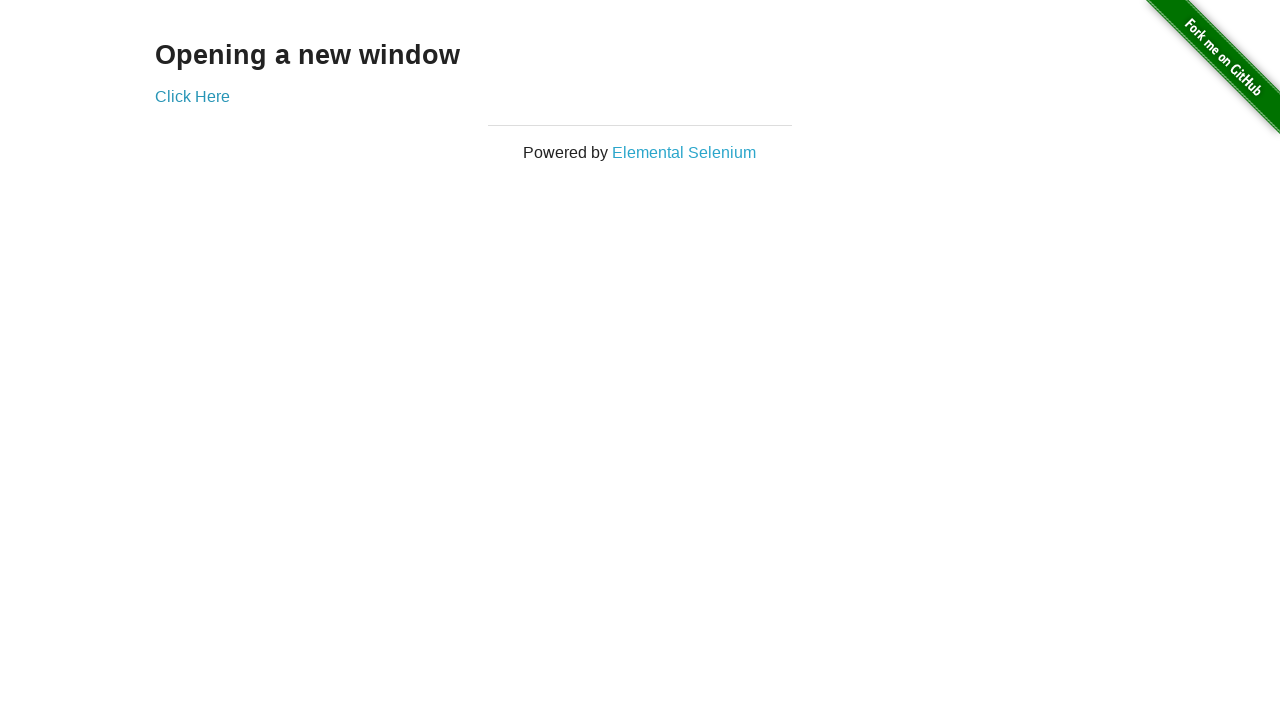

New window page loaded completely
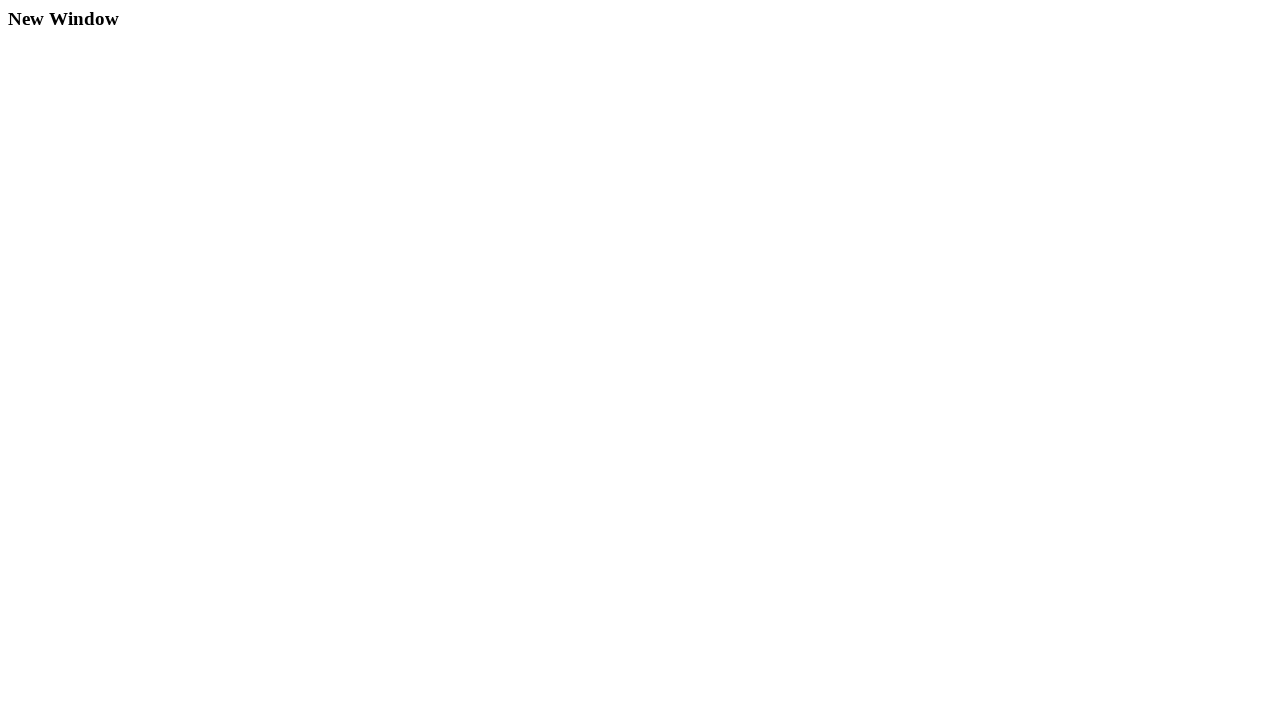

Verified new window contains 'New Window' text
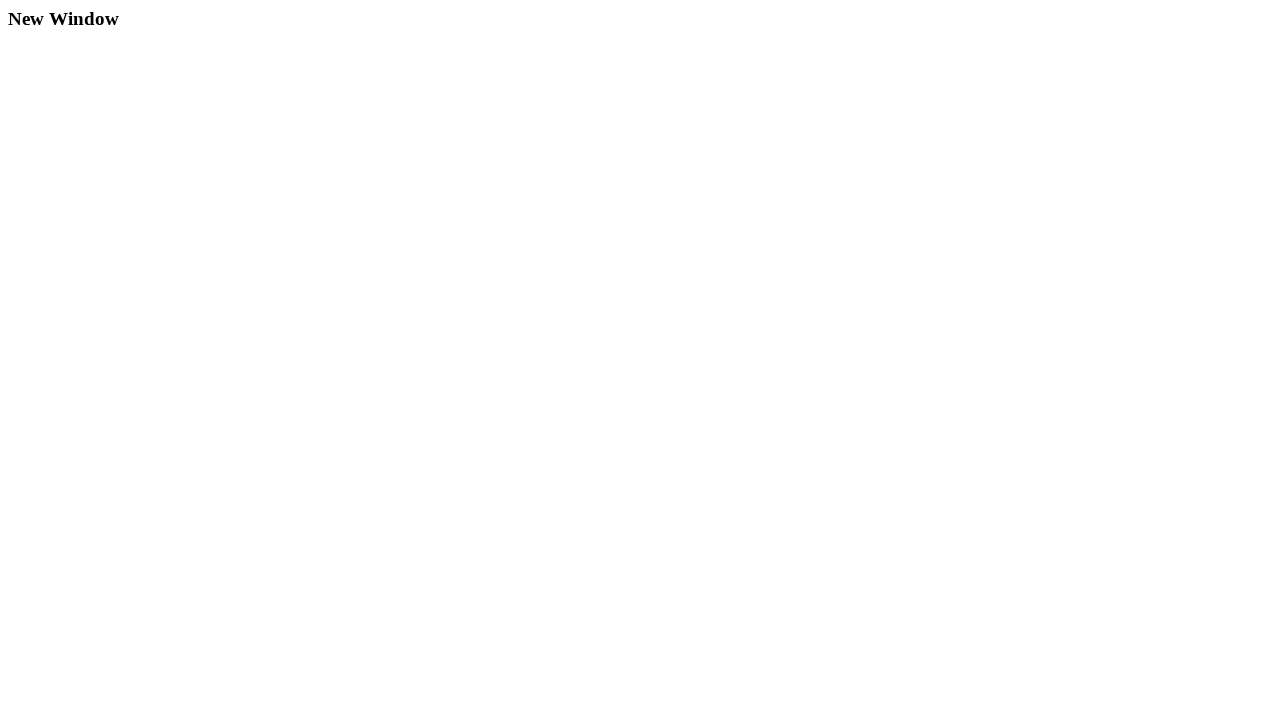

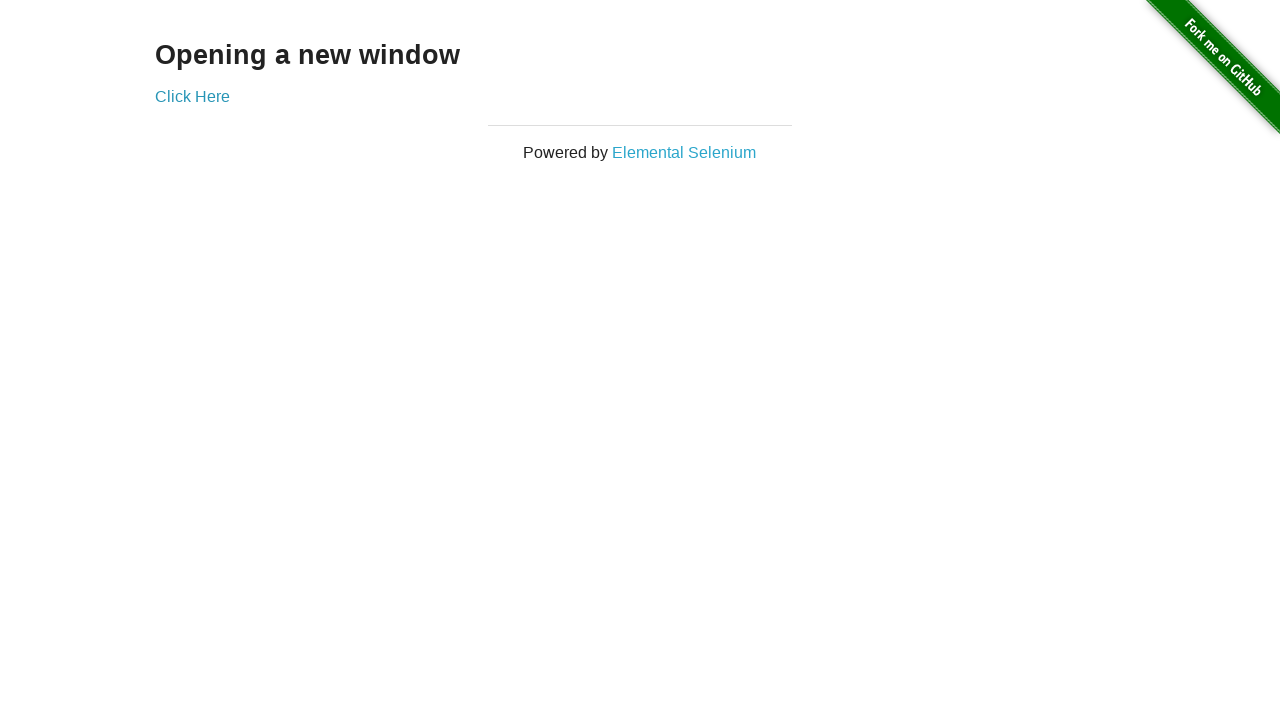